Opens the NDTV news website homepage and waits for it to load.

Starting URL: https://www.ndtv.com/

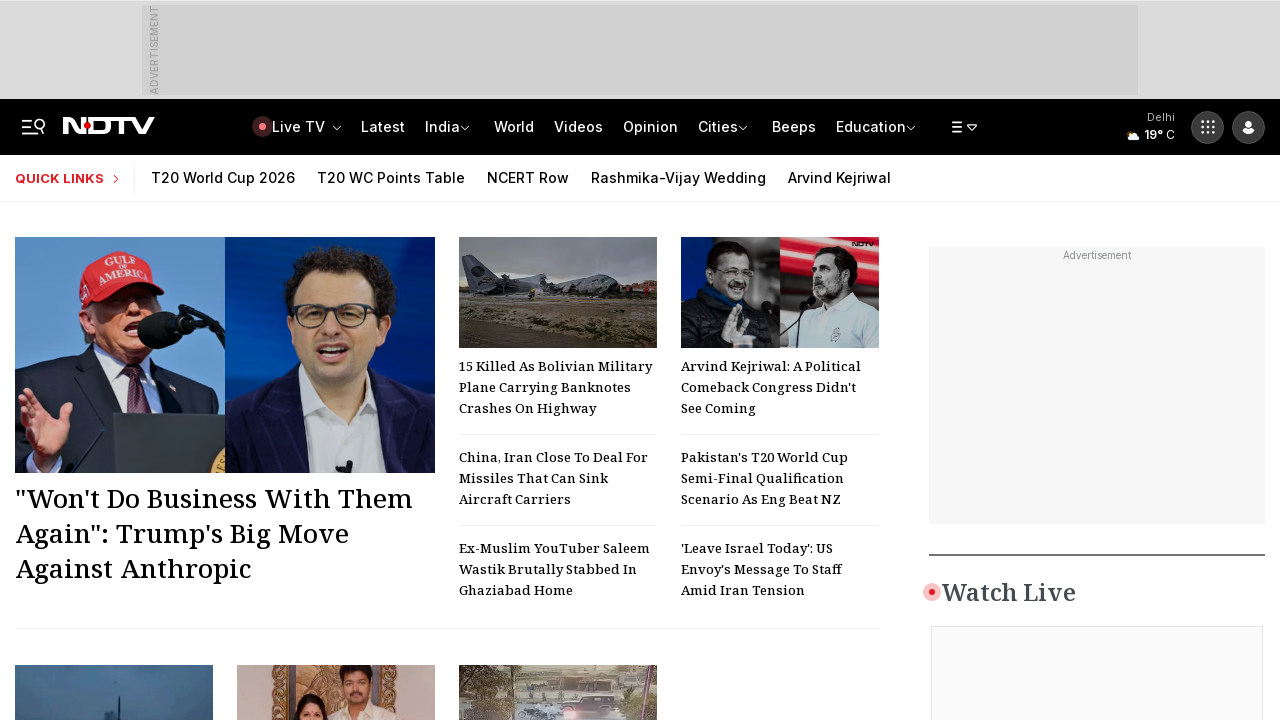

NDTV news website homepage loaded (DOM content interactive)
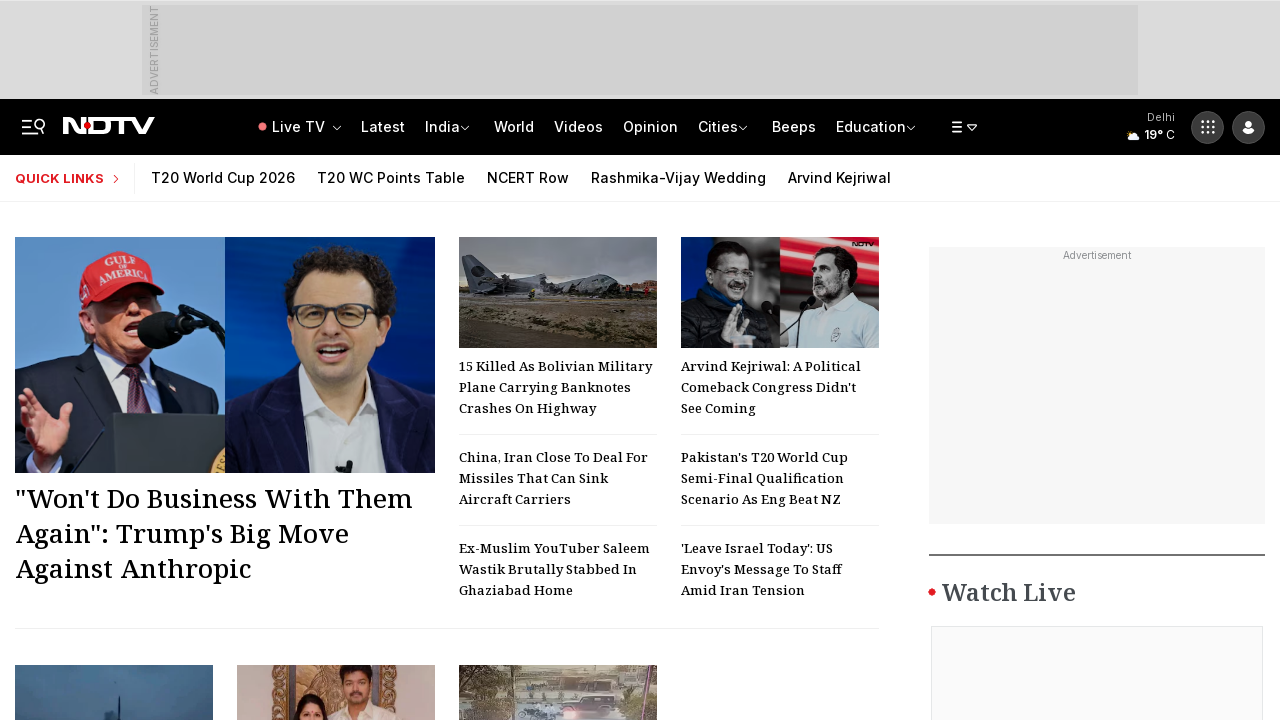

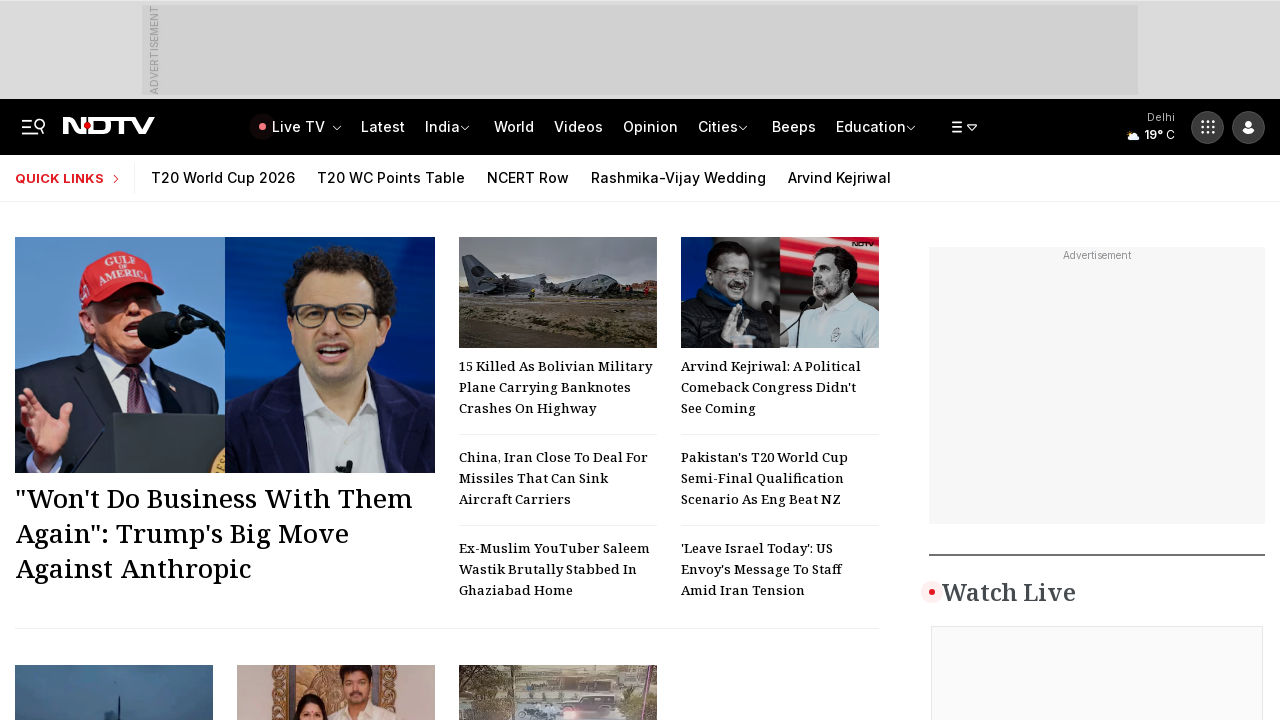